Tests that the WebdriverIO homepage loads correctly by verifying the page title

Starting URL: https://webdriver.io

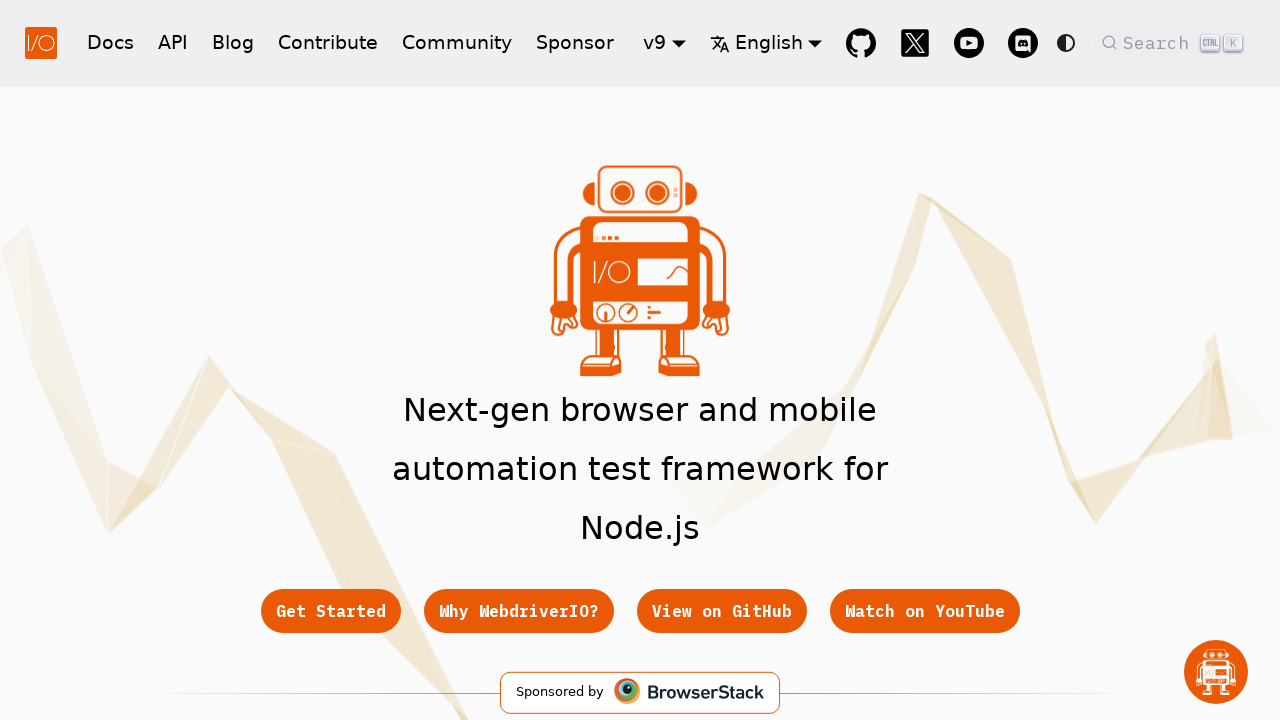

Waited for page to reach domcontentloaded state
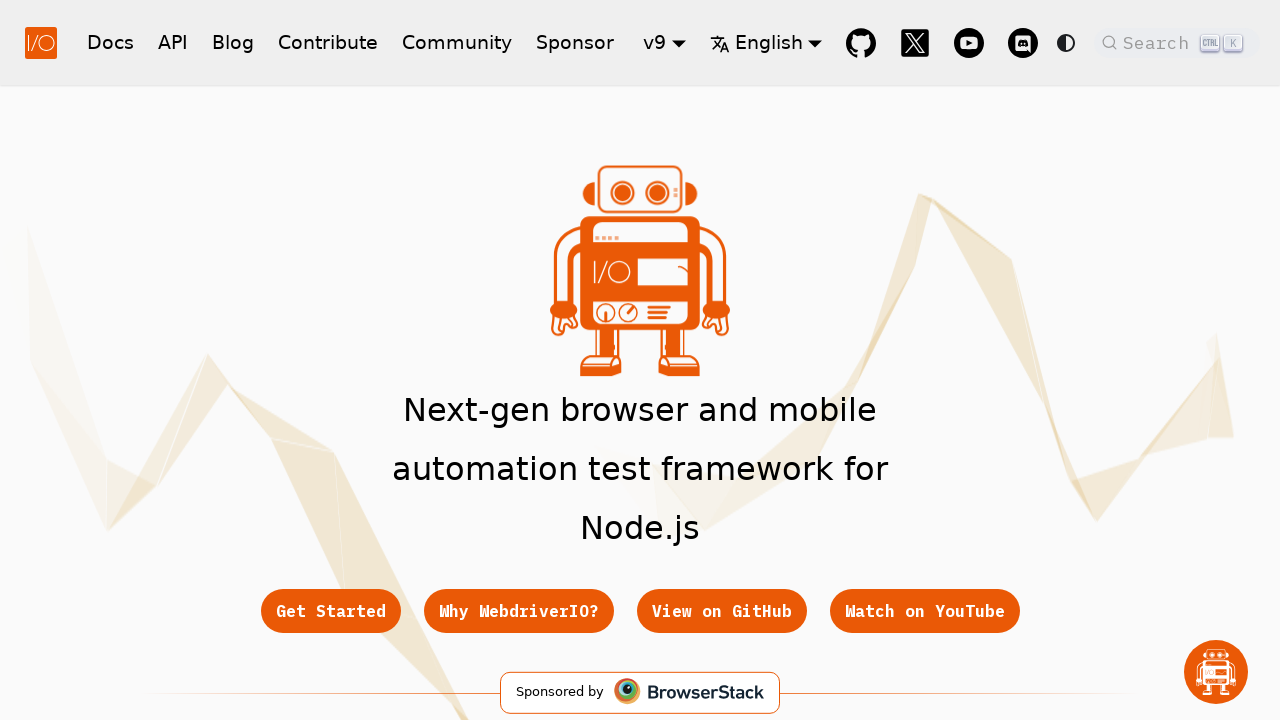

Retrieved page title: WebdriverIO · Next-gen browser and mobile automation test framework for Node.js | WebdriverIO
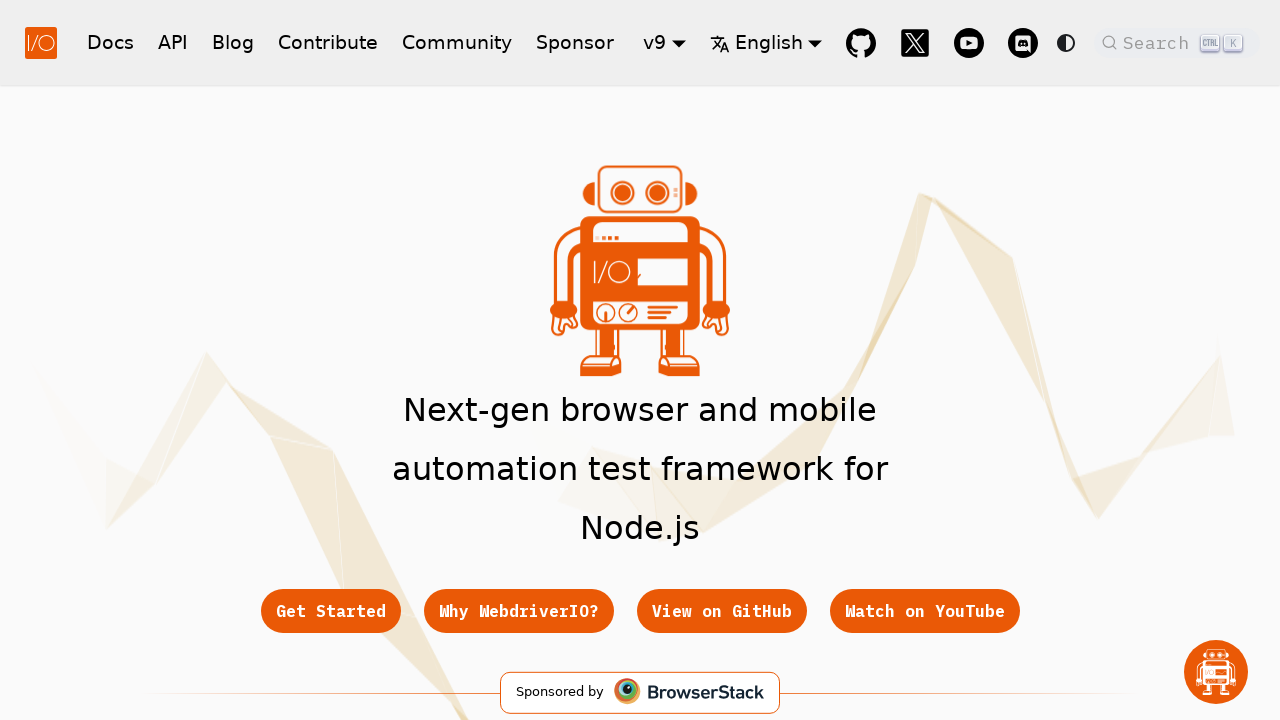

Verified that page title contains 'WebdriverIO'
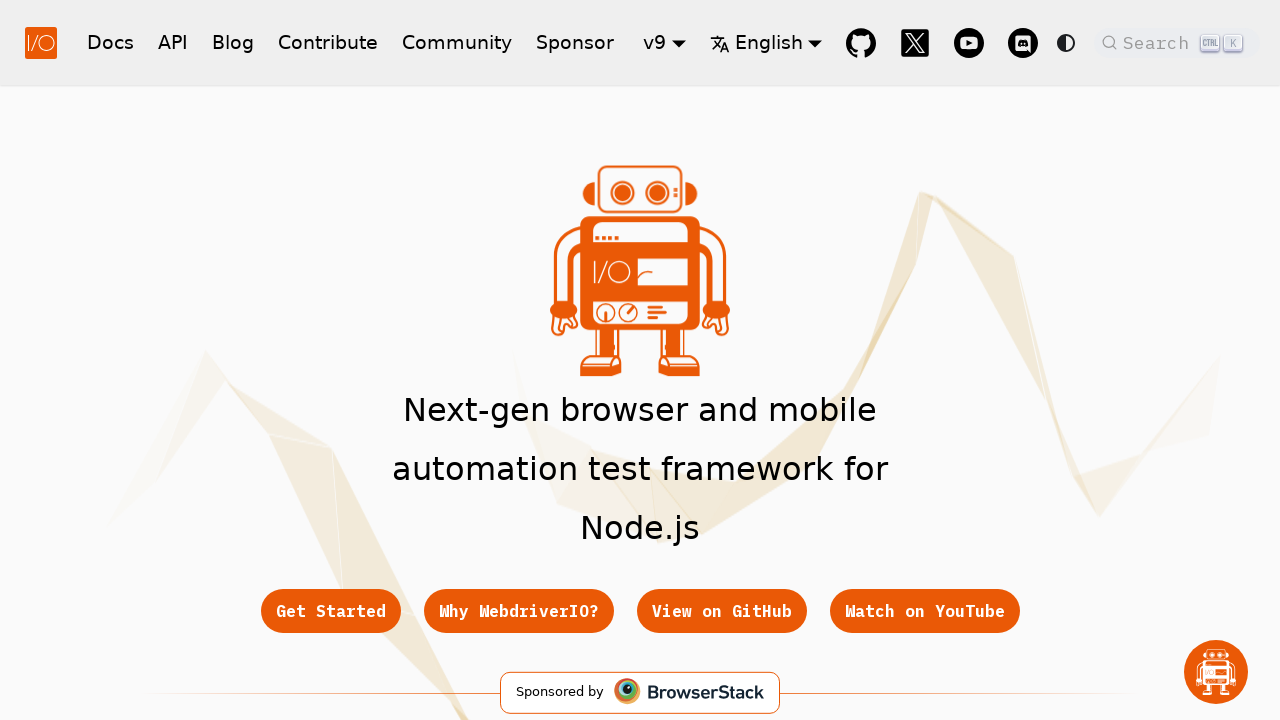

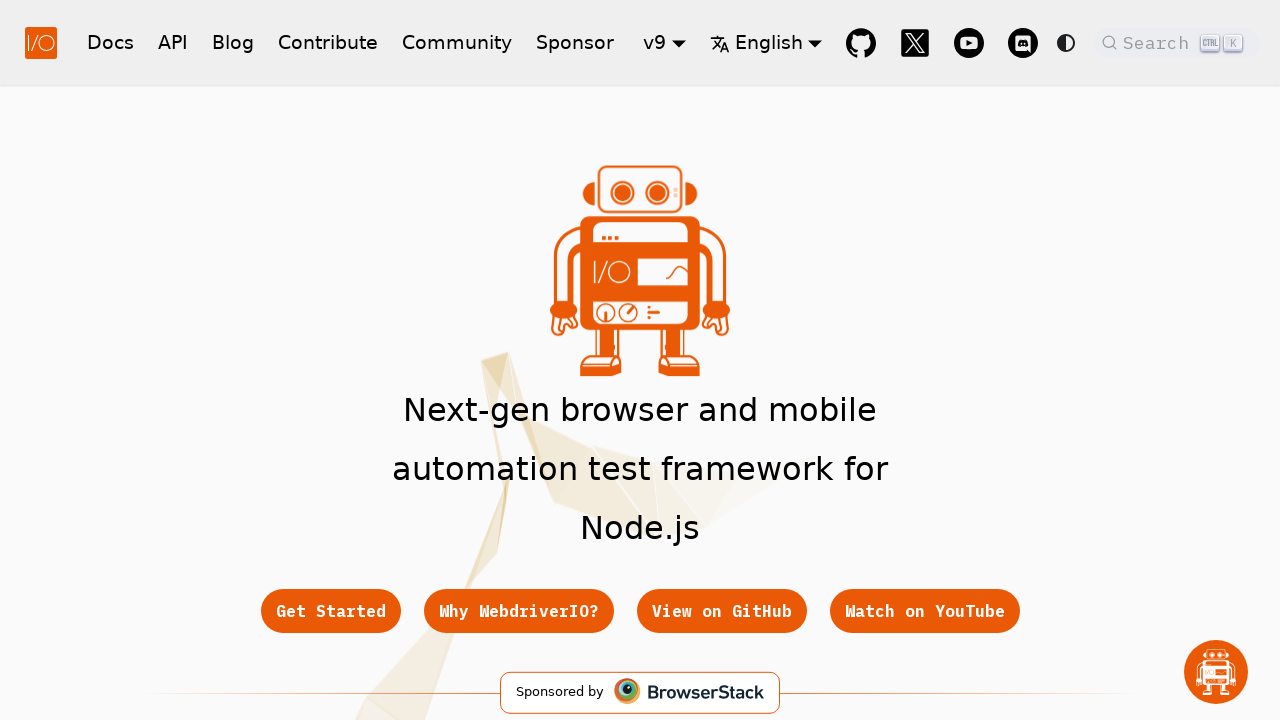